Tests JavaScript alert prompt functionality by clicking a button to trigger a prompt, entering text into it, and accepting the alert

Starting URL: https://the-internet.herokuapp.com/javascript_alerts

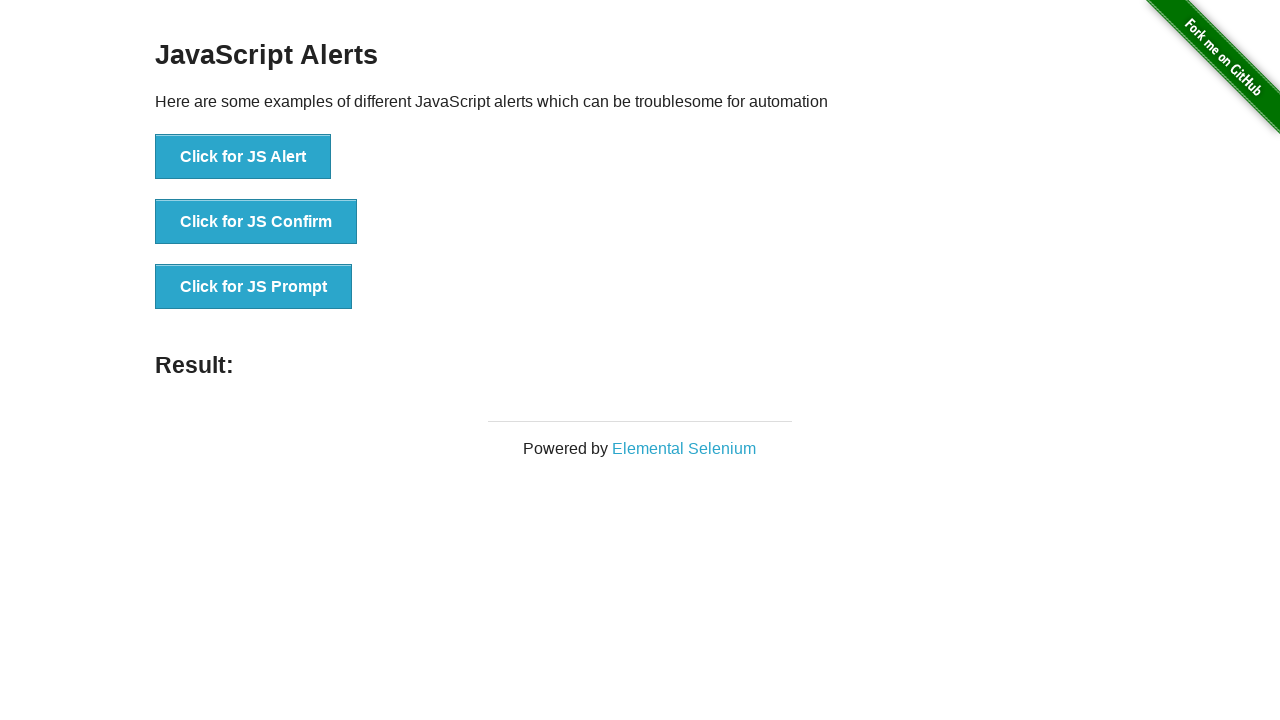

Clicked 'Click for JS Prompt' button to trigger JavaScript alert at (254, 287) on xpath=//button[text()='Click for JS Prompt']
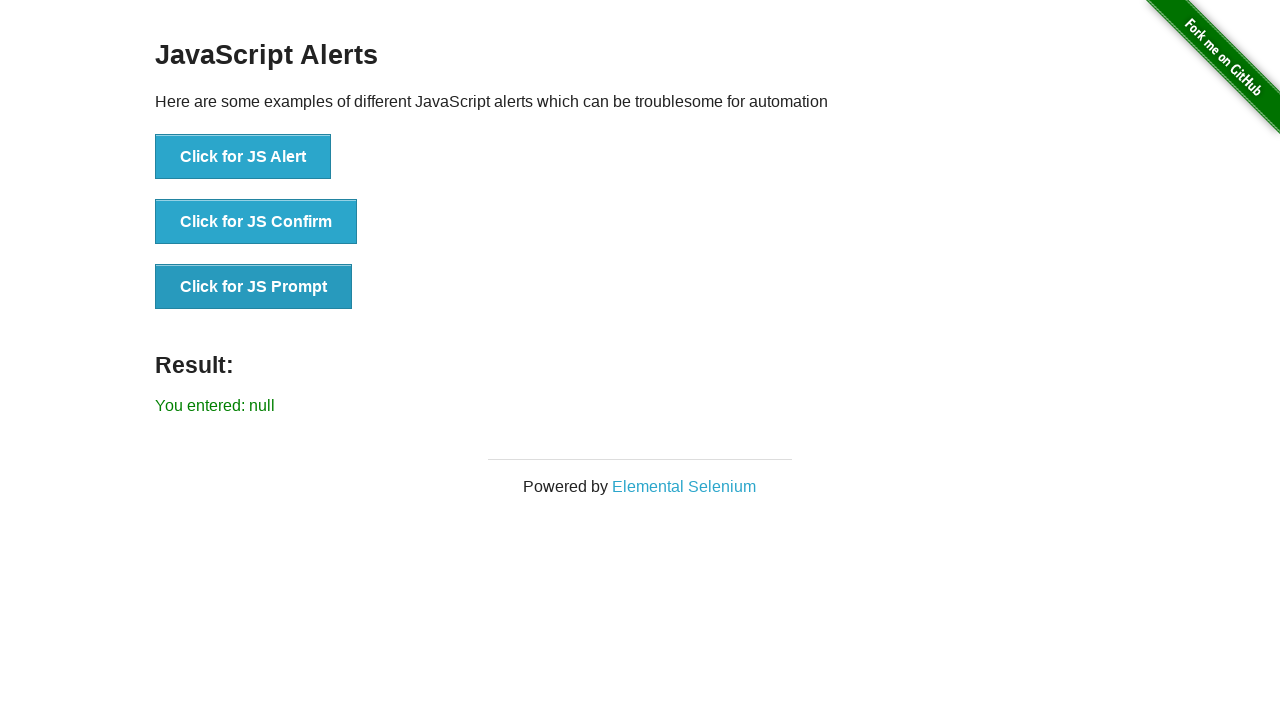

Set up dialog handler to accept prompt with text '===== XXXXXXXXXXXX ====='
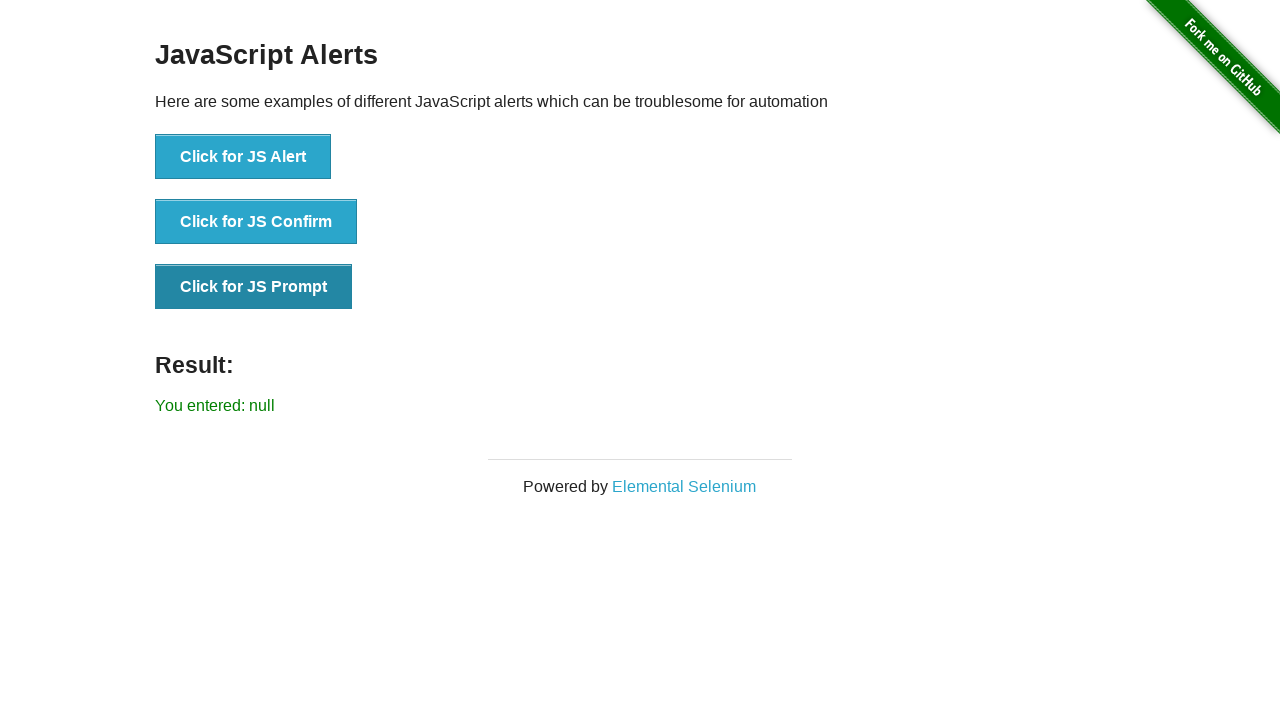

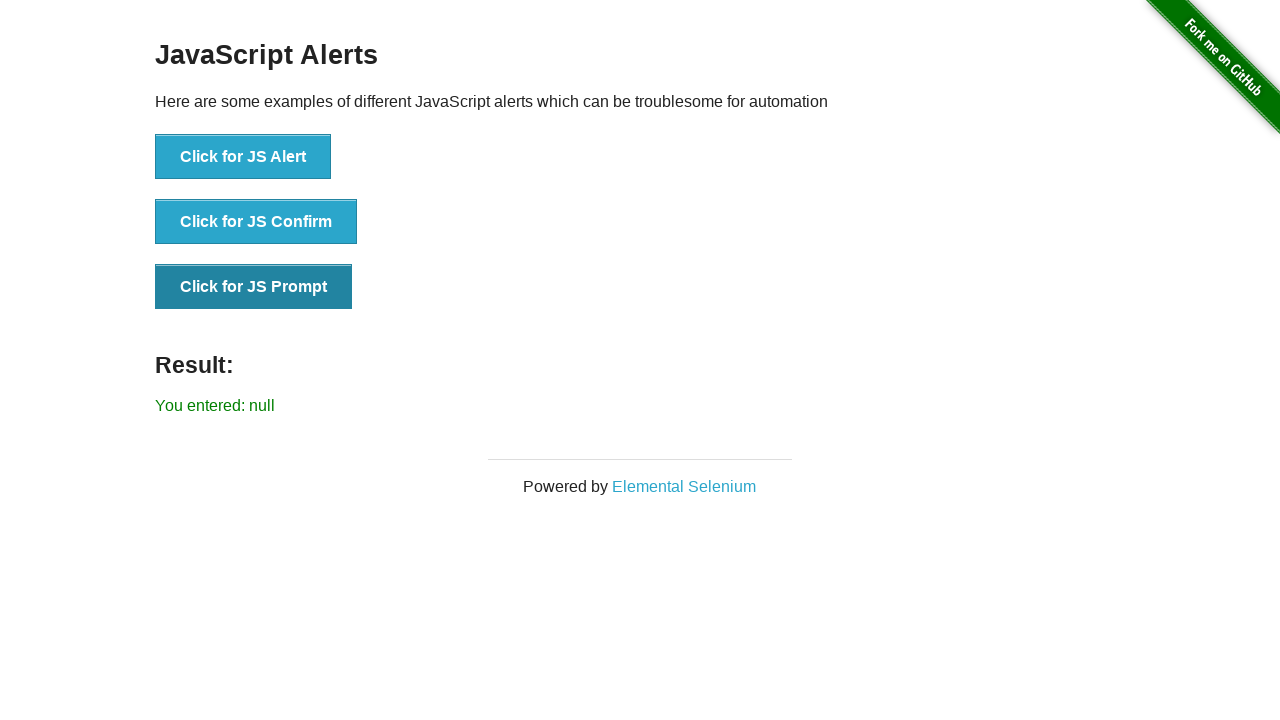